Tests hyperlink navigation by clicking on status code links and verifying URL changes, then navigating back using partial link text

Starting URL: https://the-internet.herokuapp.com/status_codes

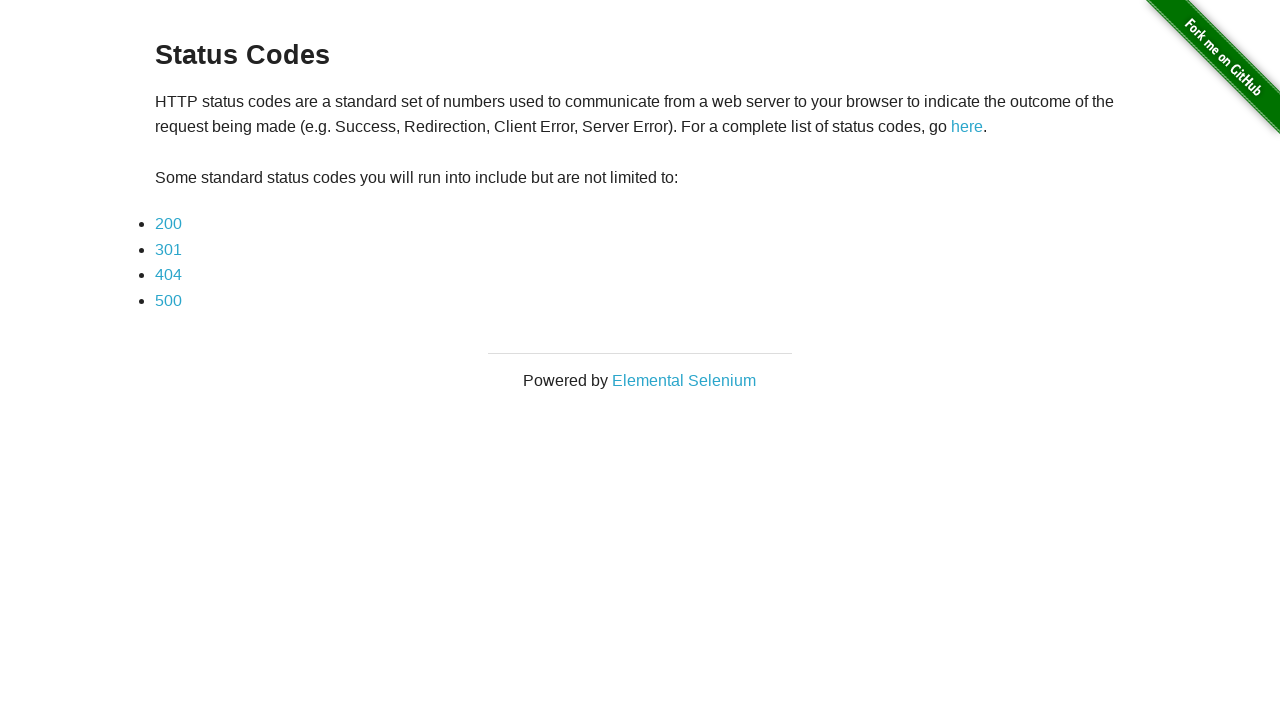

Verified starting URL is https://the-internet.herokuapp.com/status_codes
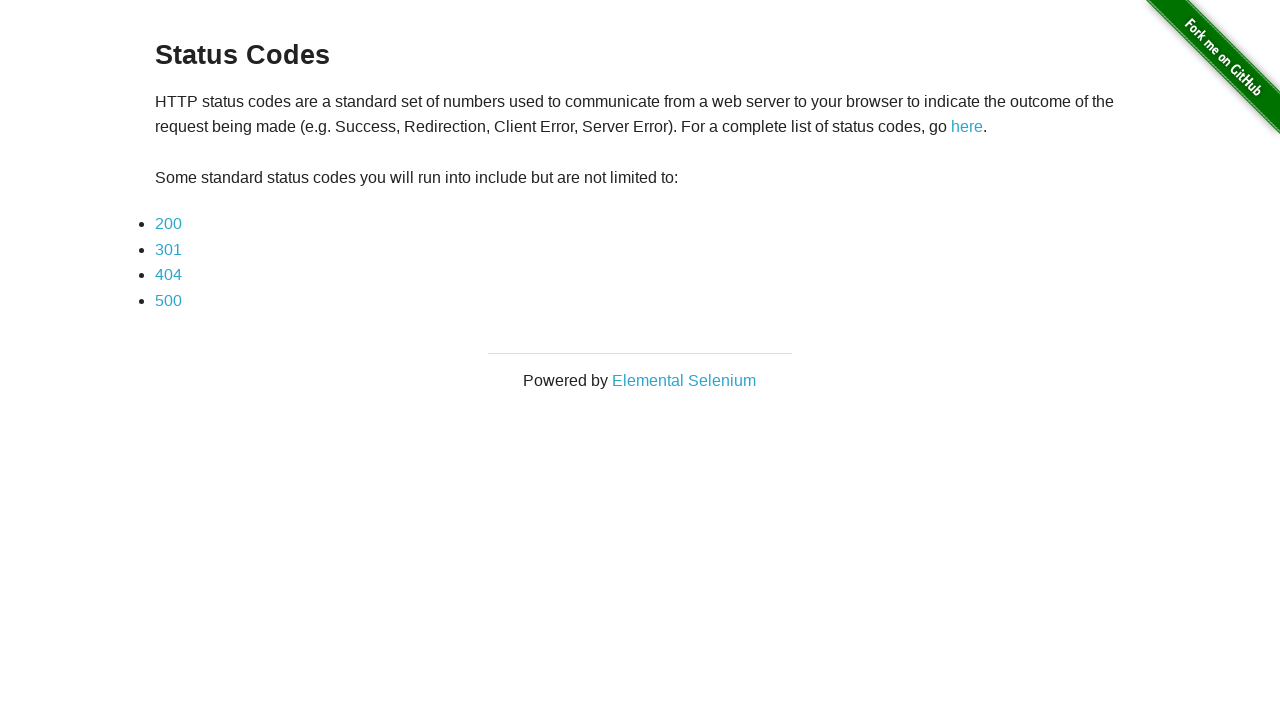

Clicked on 200 status code link at (168, 224) on text=200
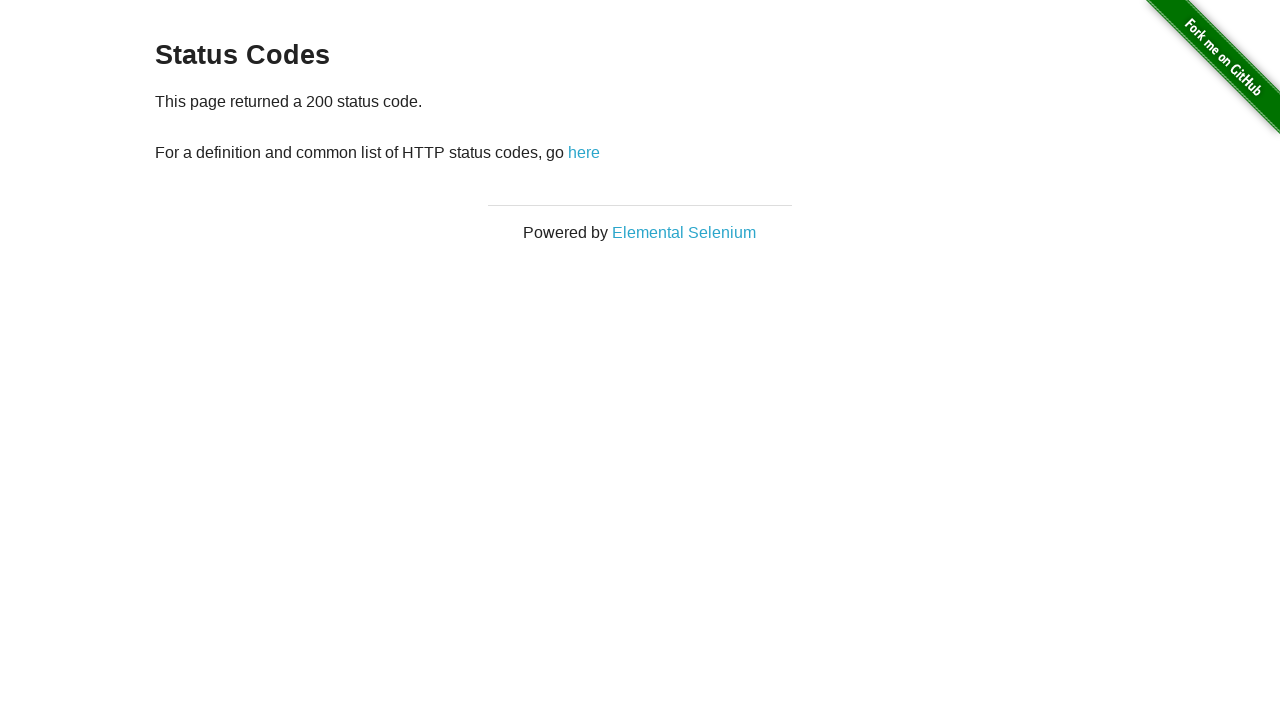

Verified navigation to 200 status code page
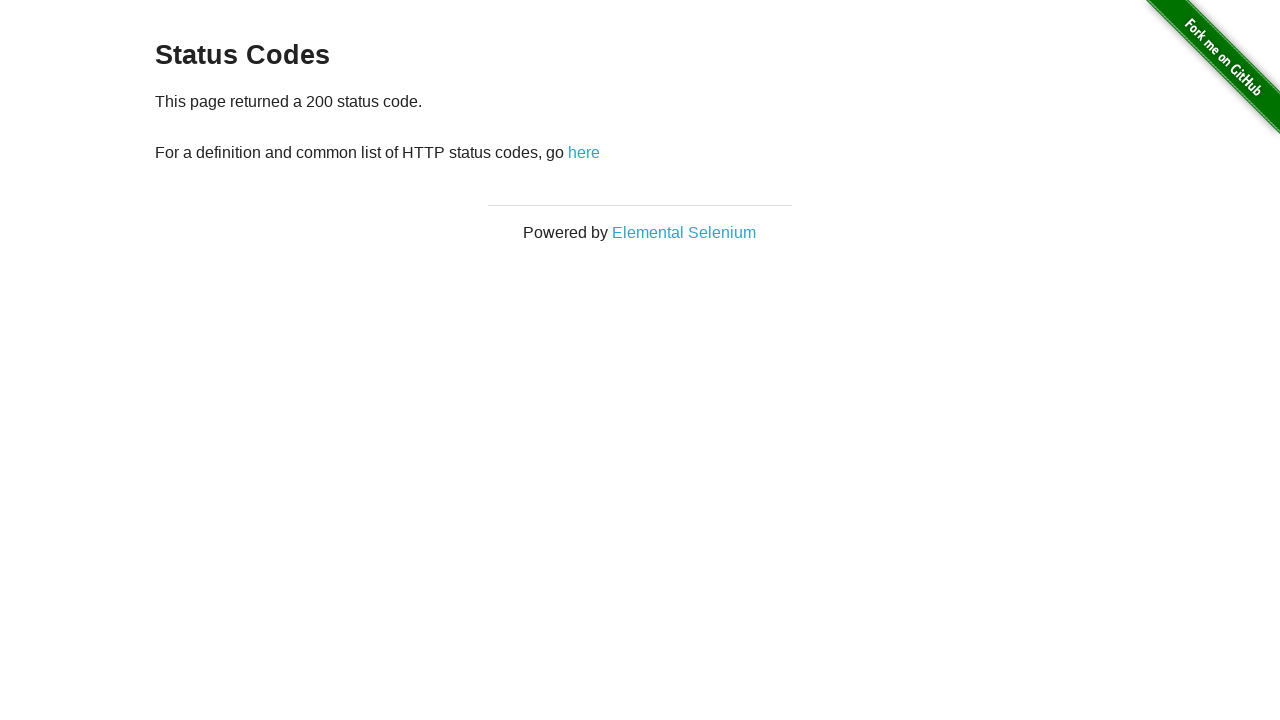

Verified 'Status Codes' title is visible on 200 page
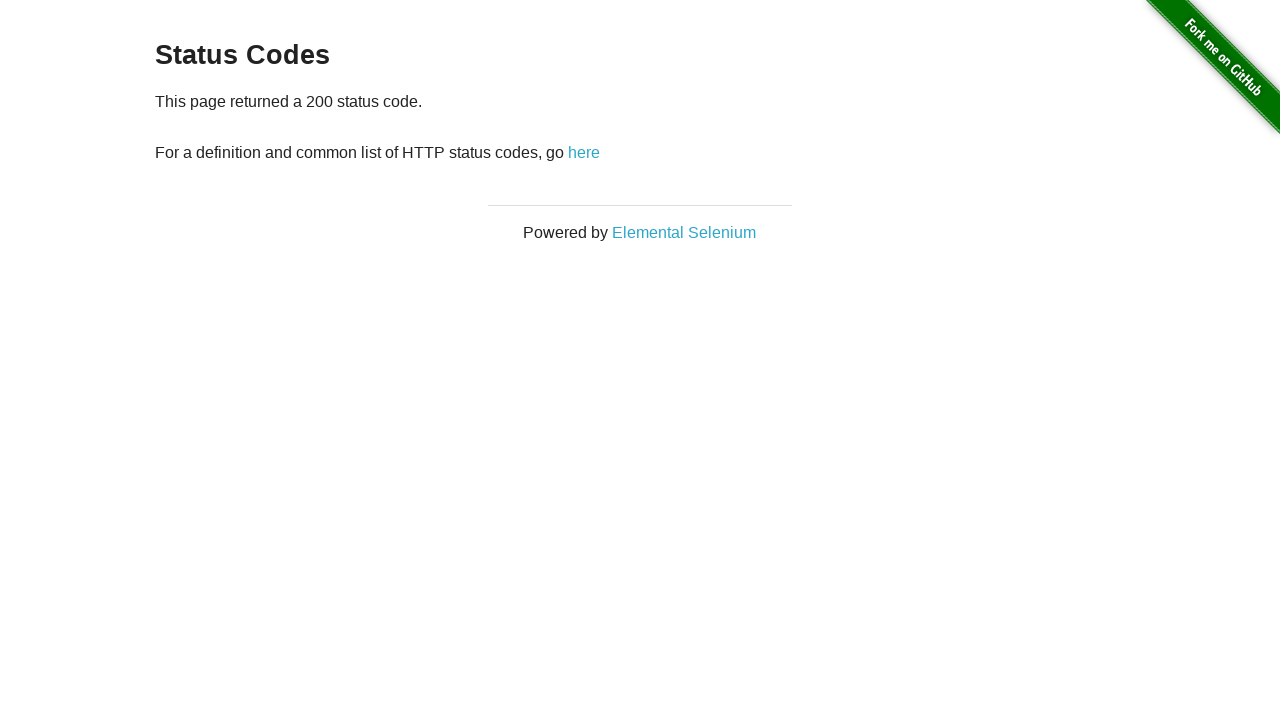

Clicked on hyperlink containing 're' (the 'here' link) at (584, 152) on a:has-text('re')
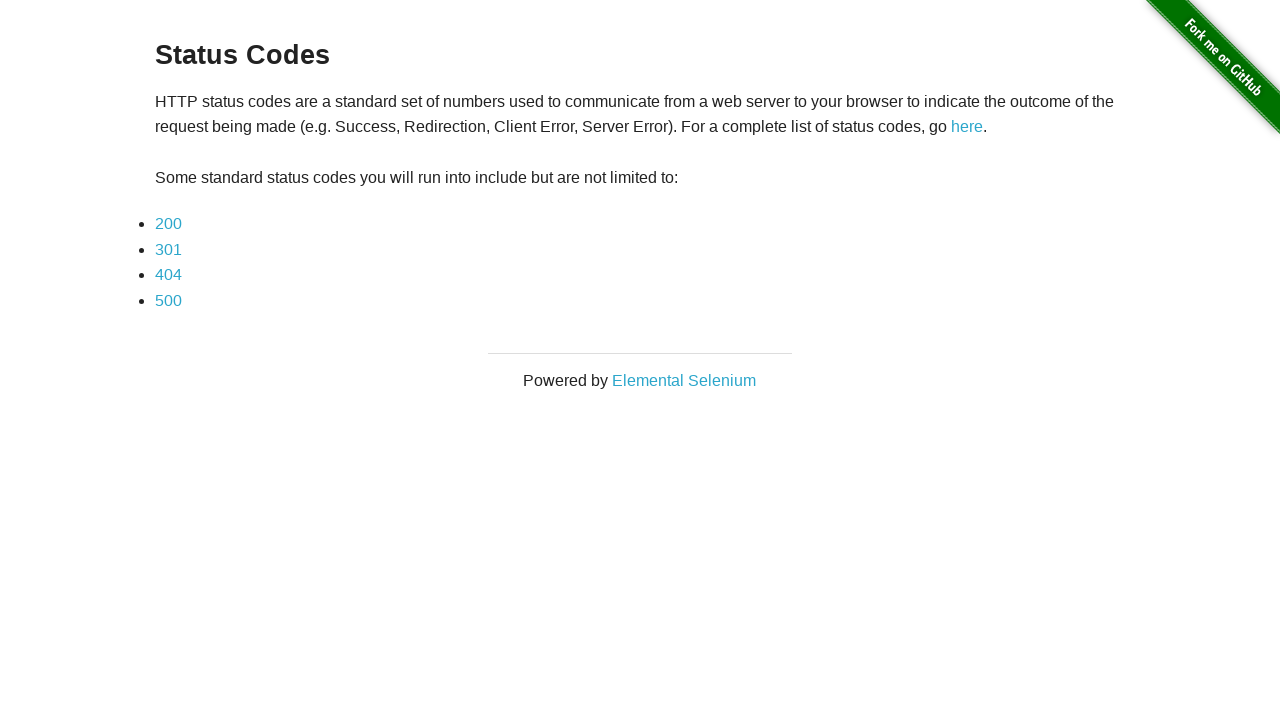

Verified navigation back to status codes main page
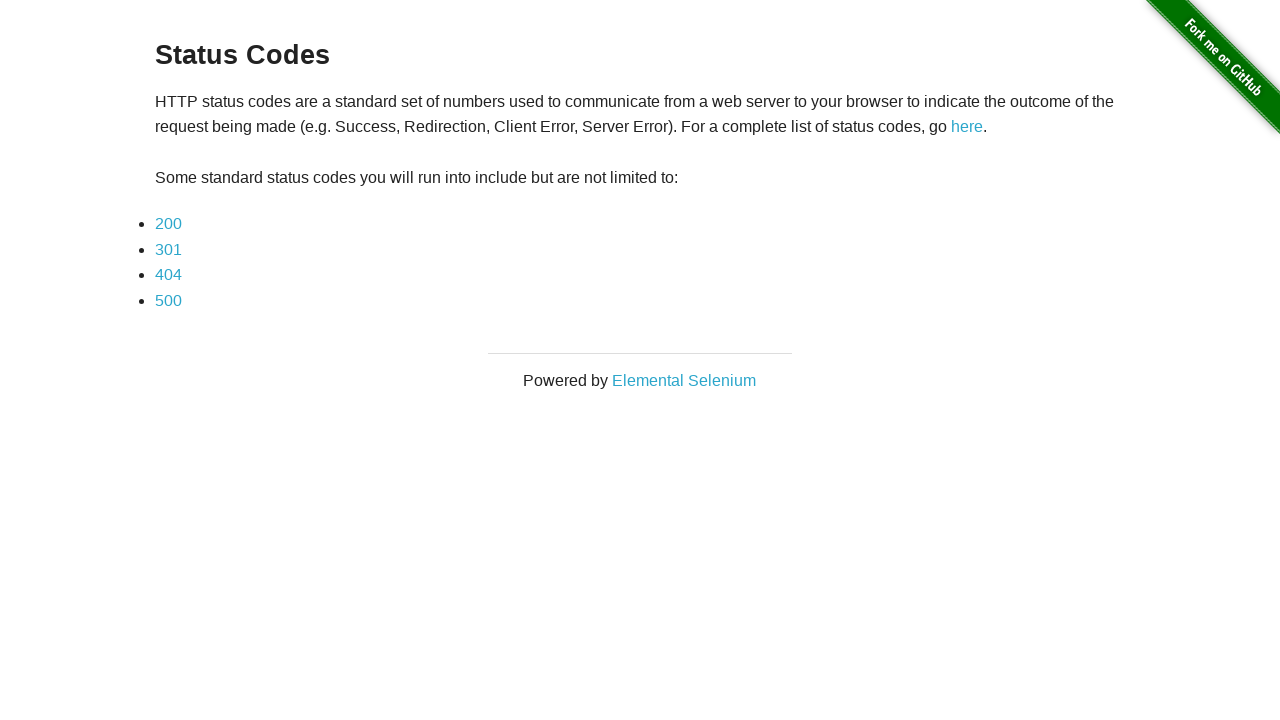

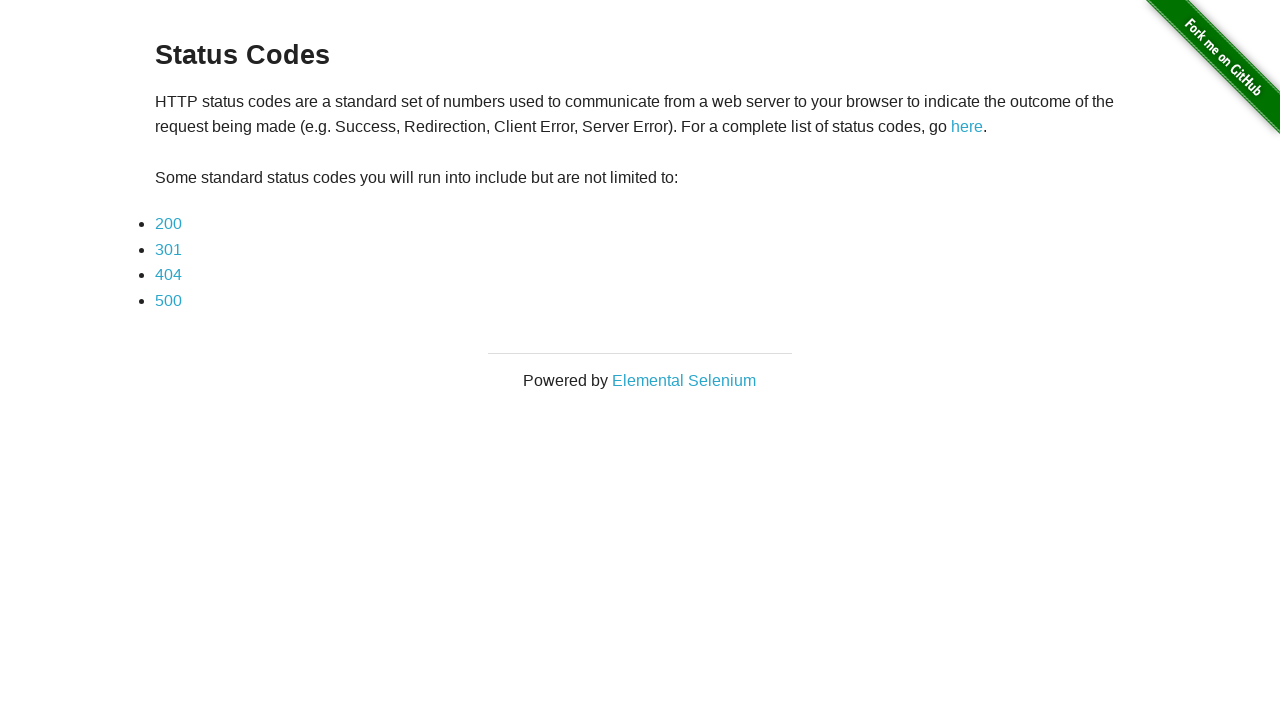